Navigates to JPL Space images page and clicks the button to view the full featured image

Starting URL: https://data-class-jpl-space.s3.amazonaws.com/JPL_Space/index.html

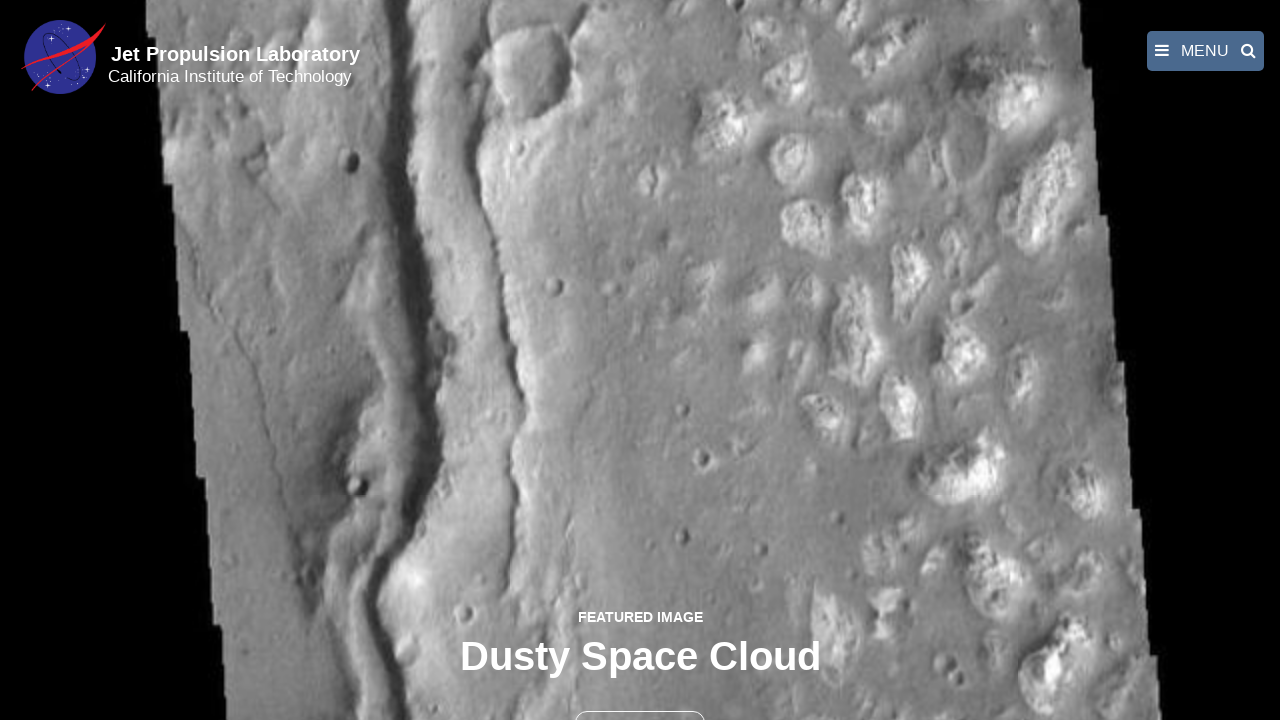

Navigated to JPL Space images page
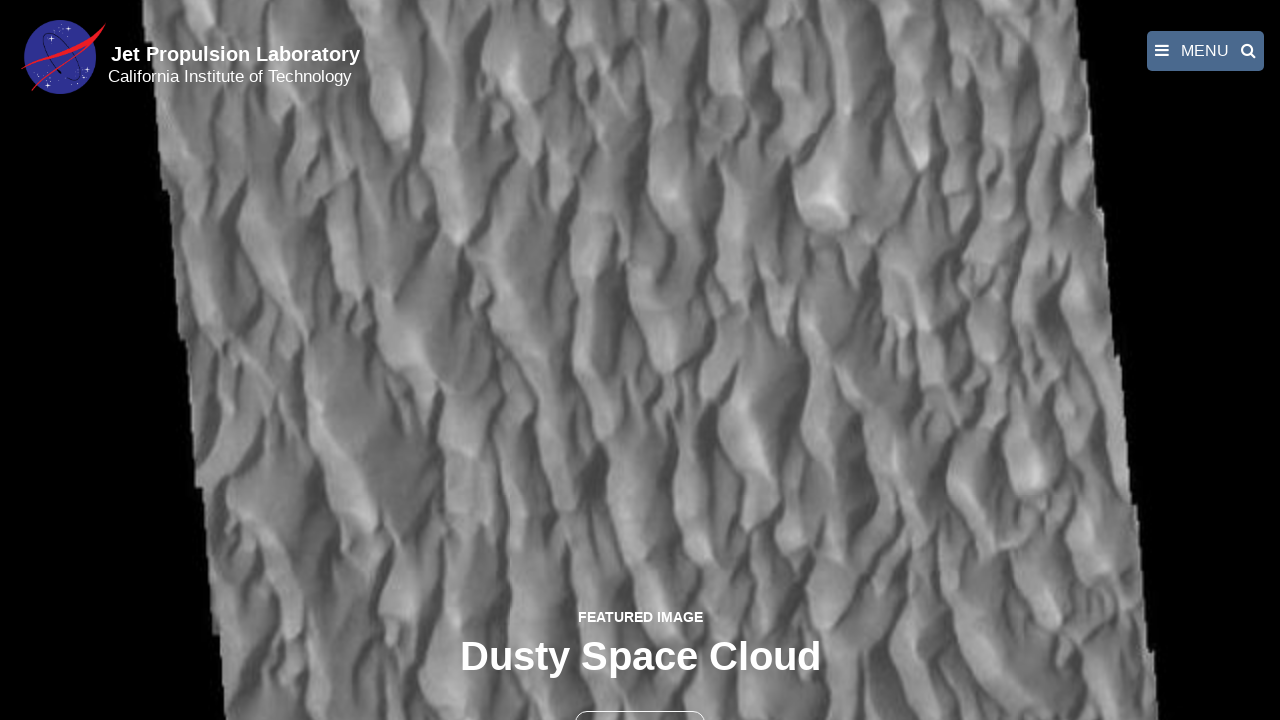

Clicked the button to view full featured image at (640, 699) on button >> nth=1
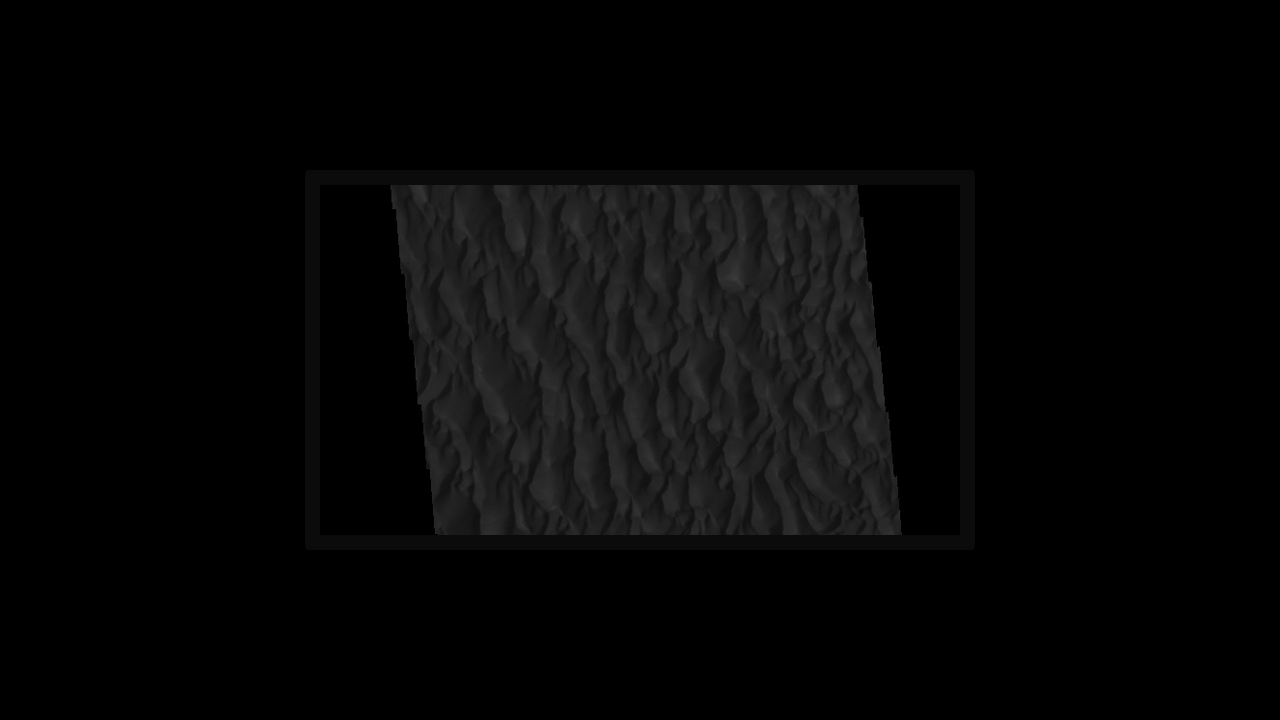

Full featured image loaded in fancybox viewer
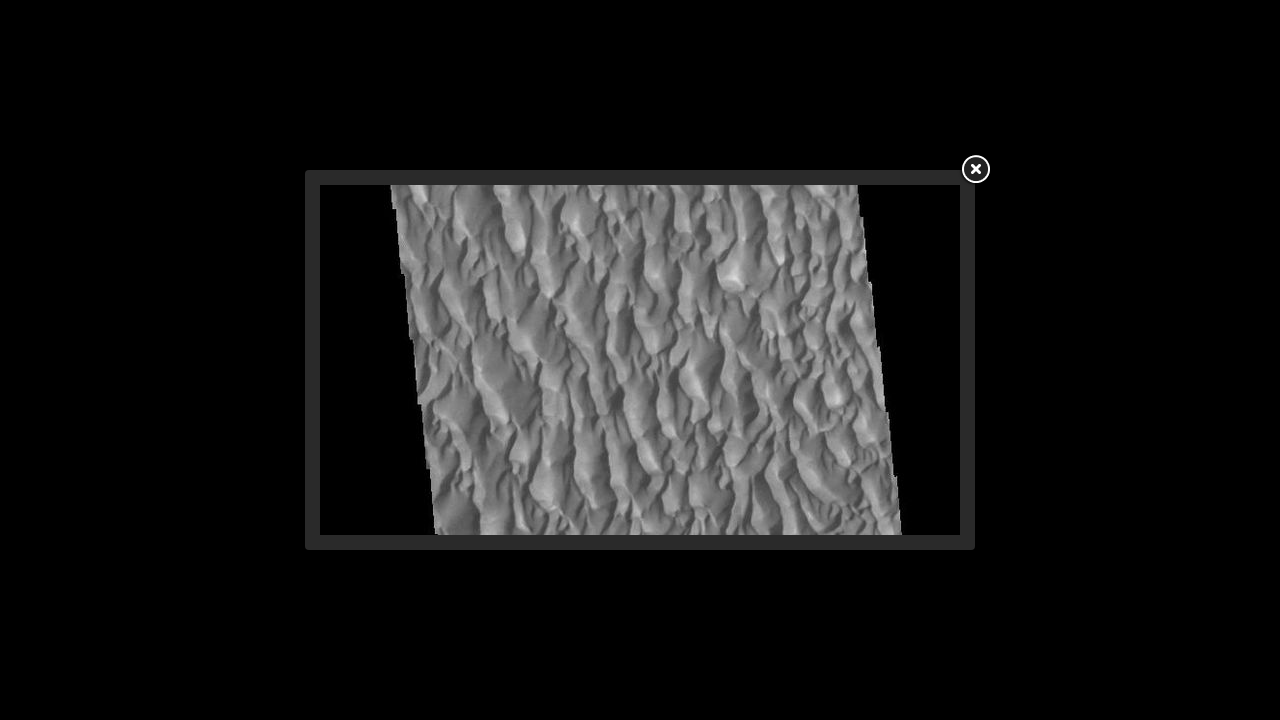

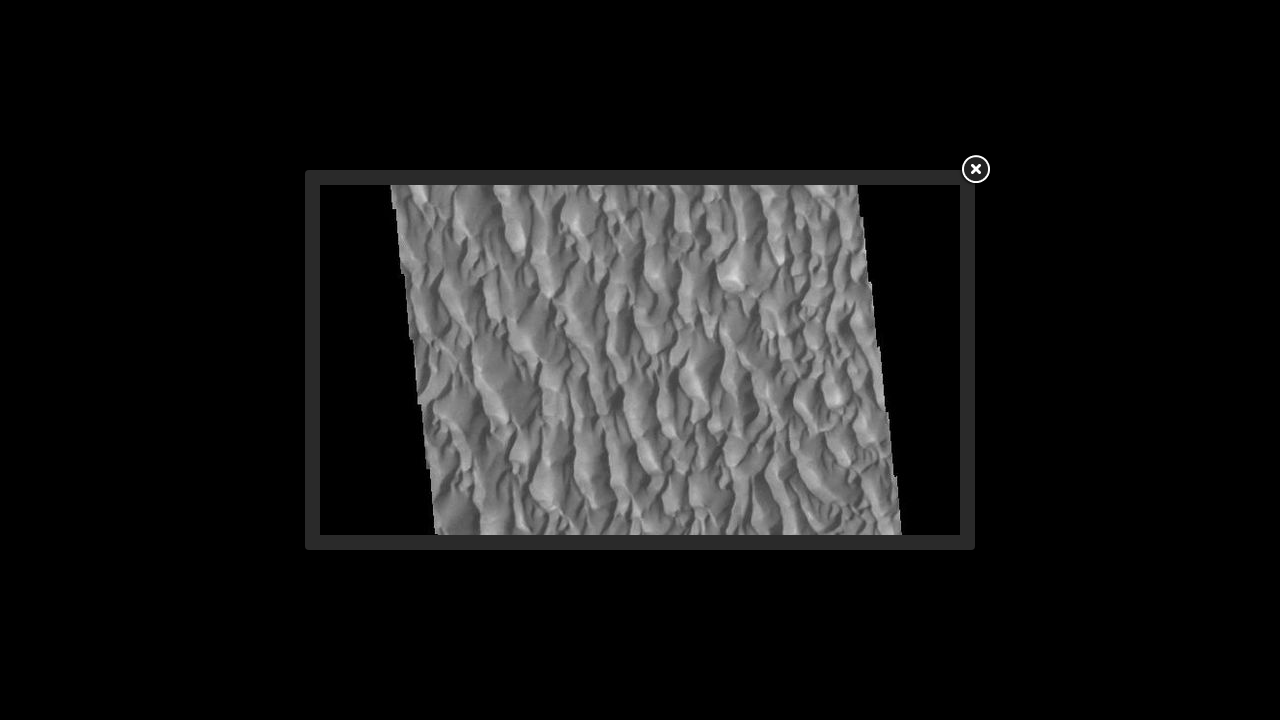